Tests right-click context menu functionality, alert handling, and navigation to a new tab by clicking a link

Starting URL: https://the-internet.herokuapp.com/context_menu

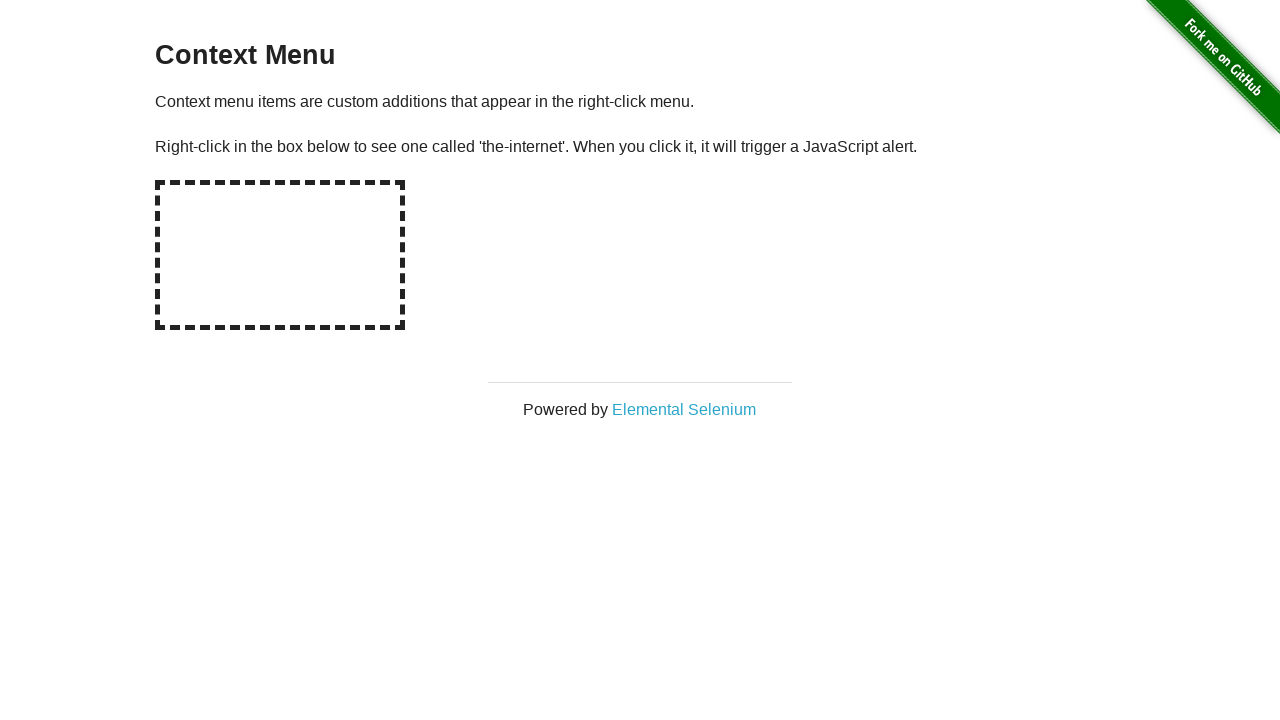

Right-clicked on the context menu area at (280, 255) on #hot-spot
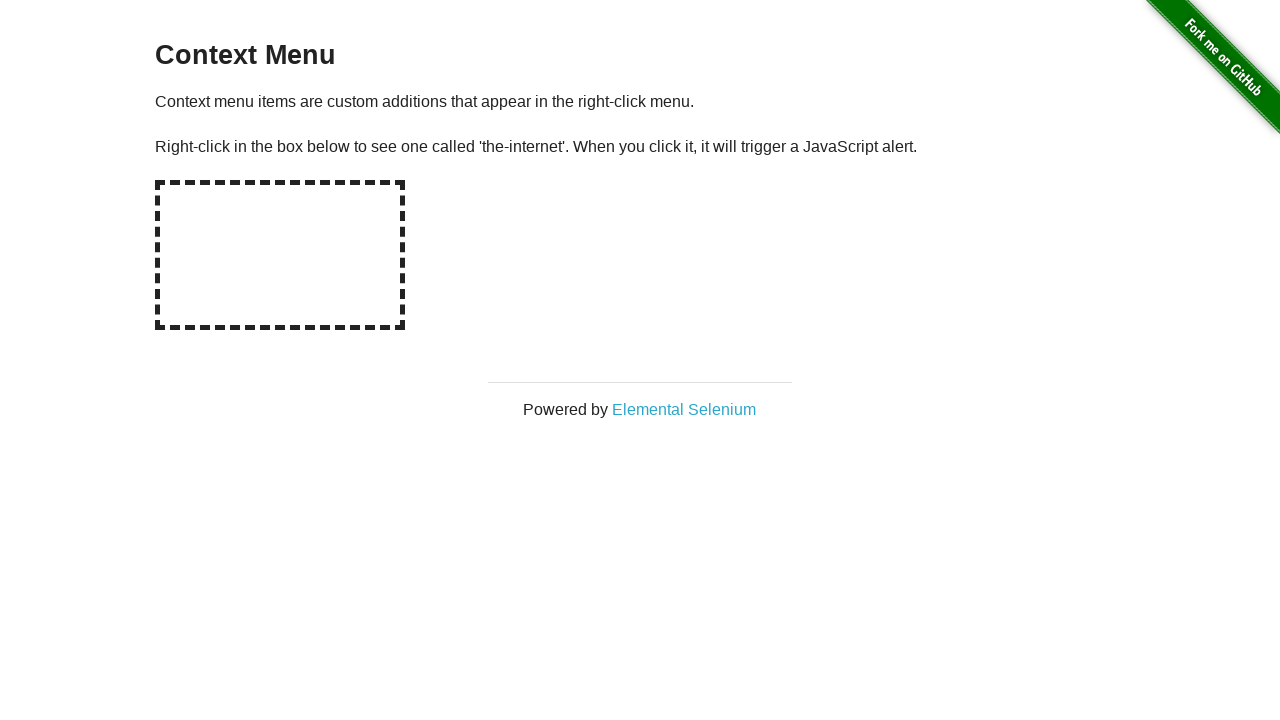

Set up alert dialog handler to accept dialogs
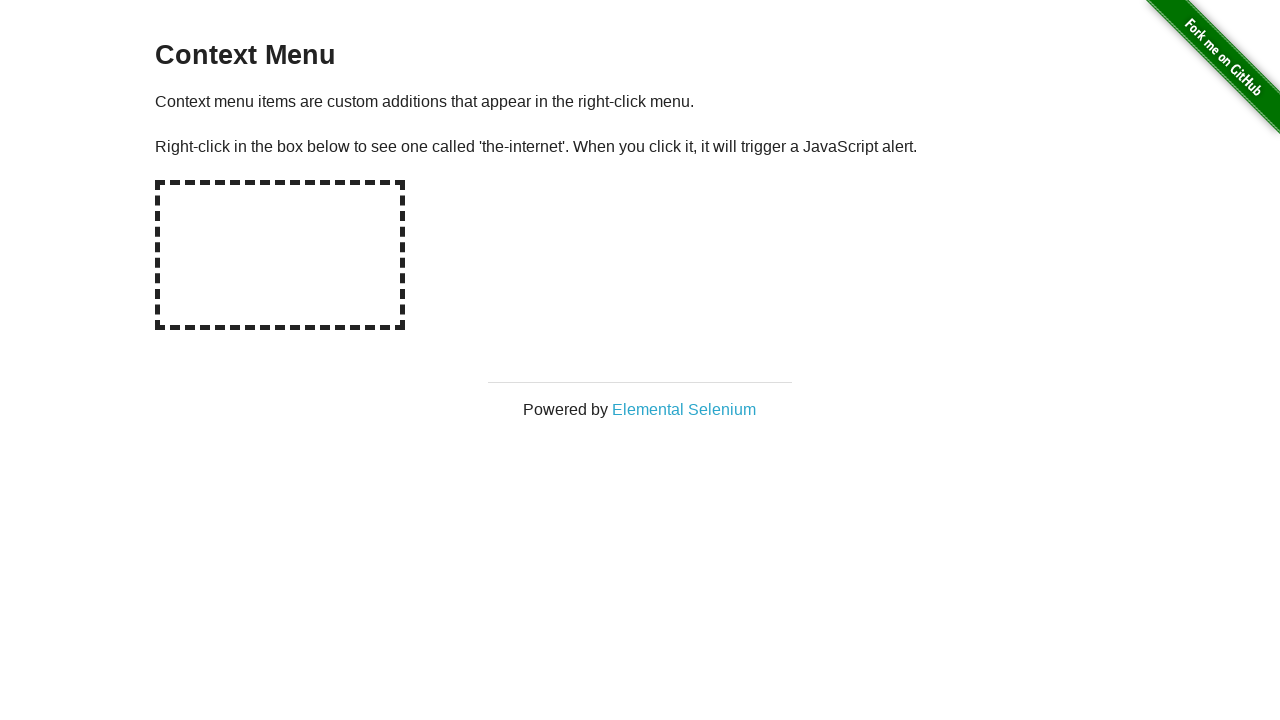

Clicked on 'Elemental Selenium' link to open in new tab at (684, 409) on text=Elemental Selenium
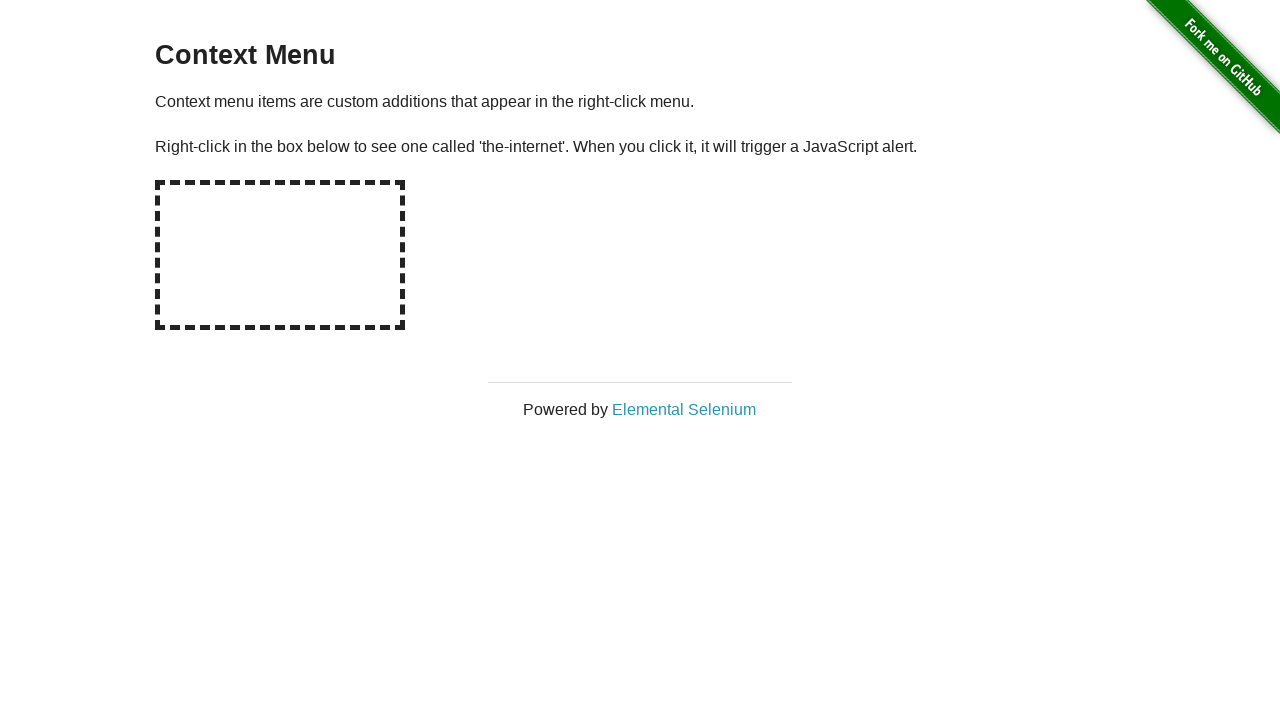

New tab page object obtained
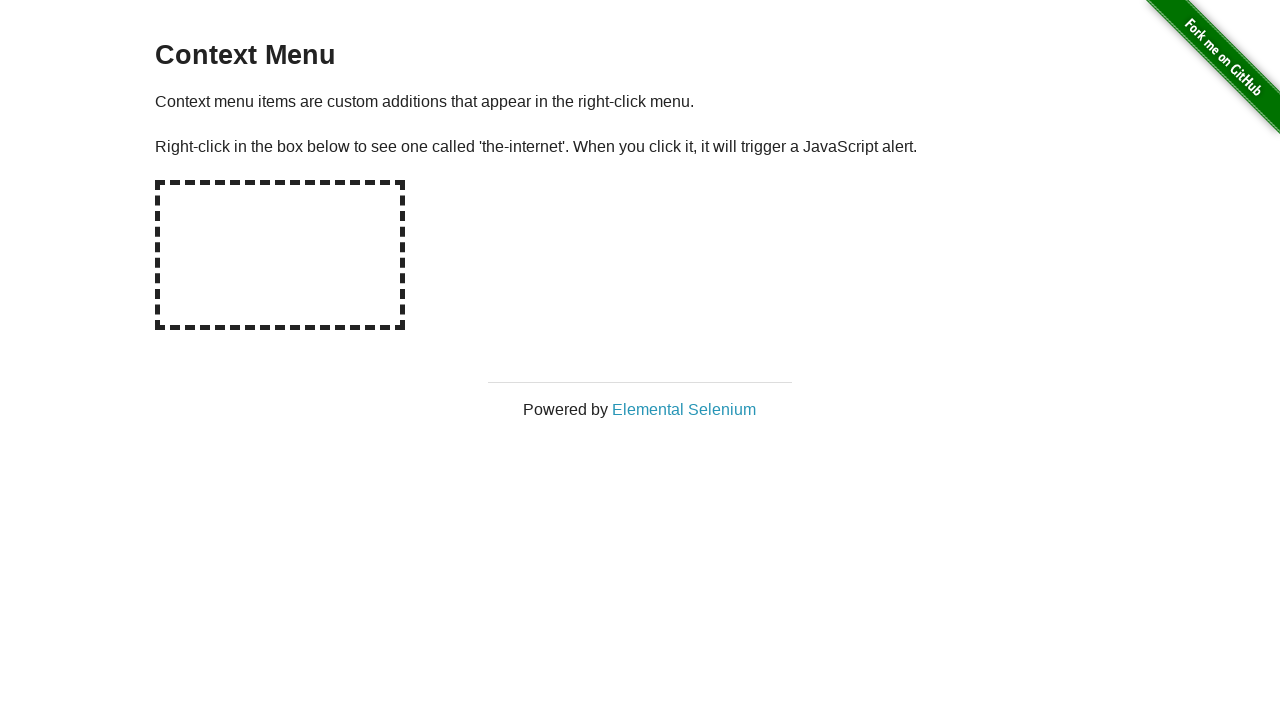

New page loaded completely
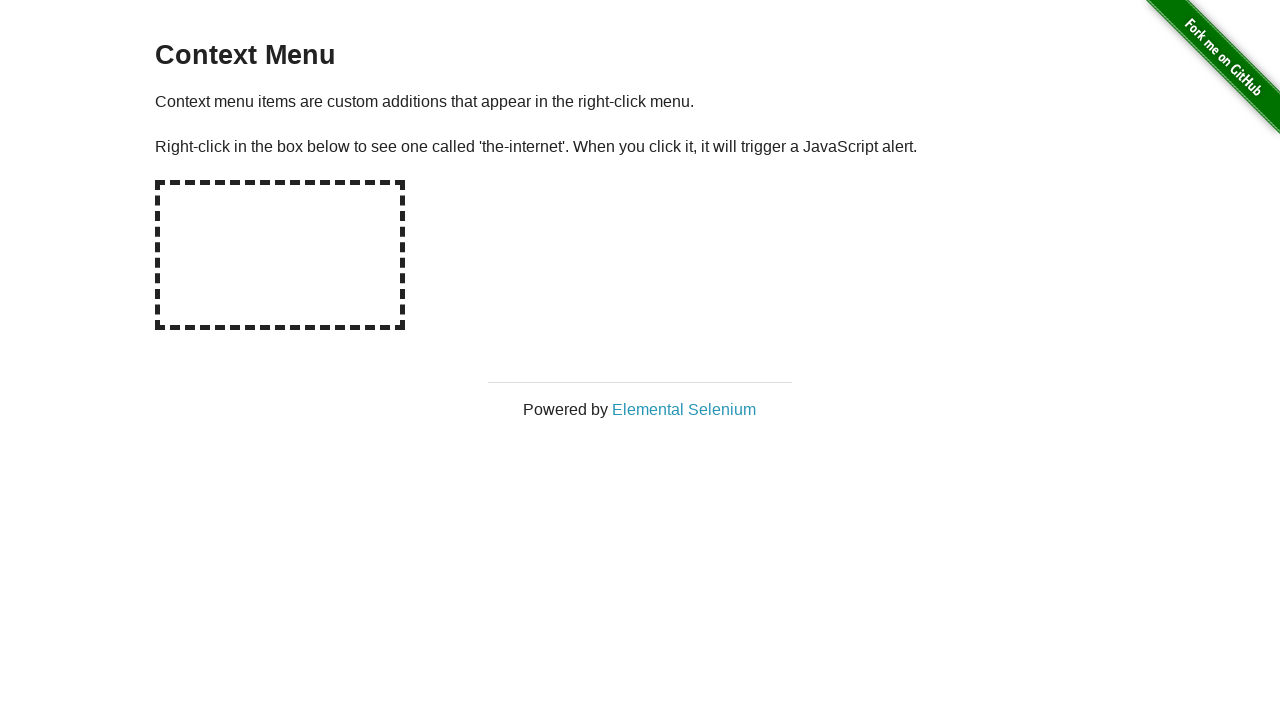

Retrieved h1 text content: 'Elemental Selenium'
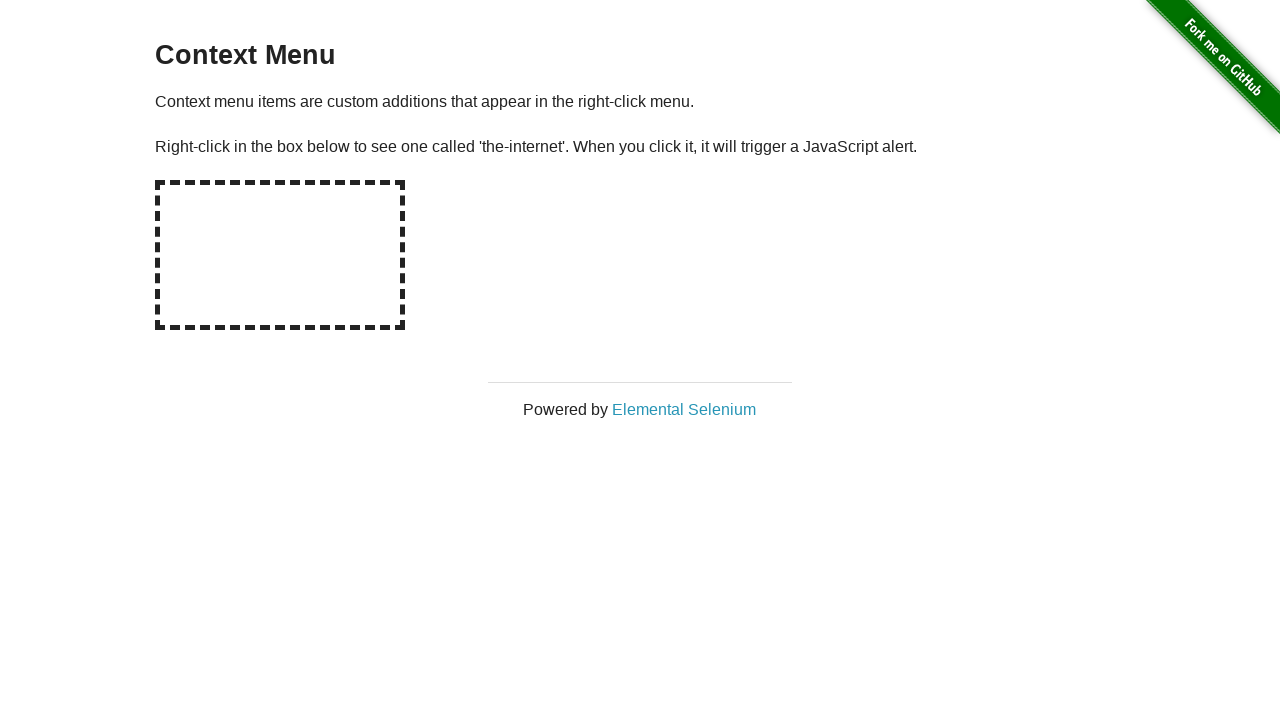

Verified h1 text matches 'Elemental Selenium'
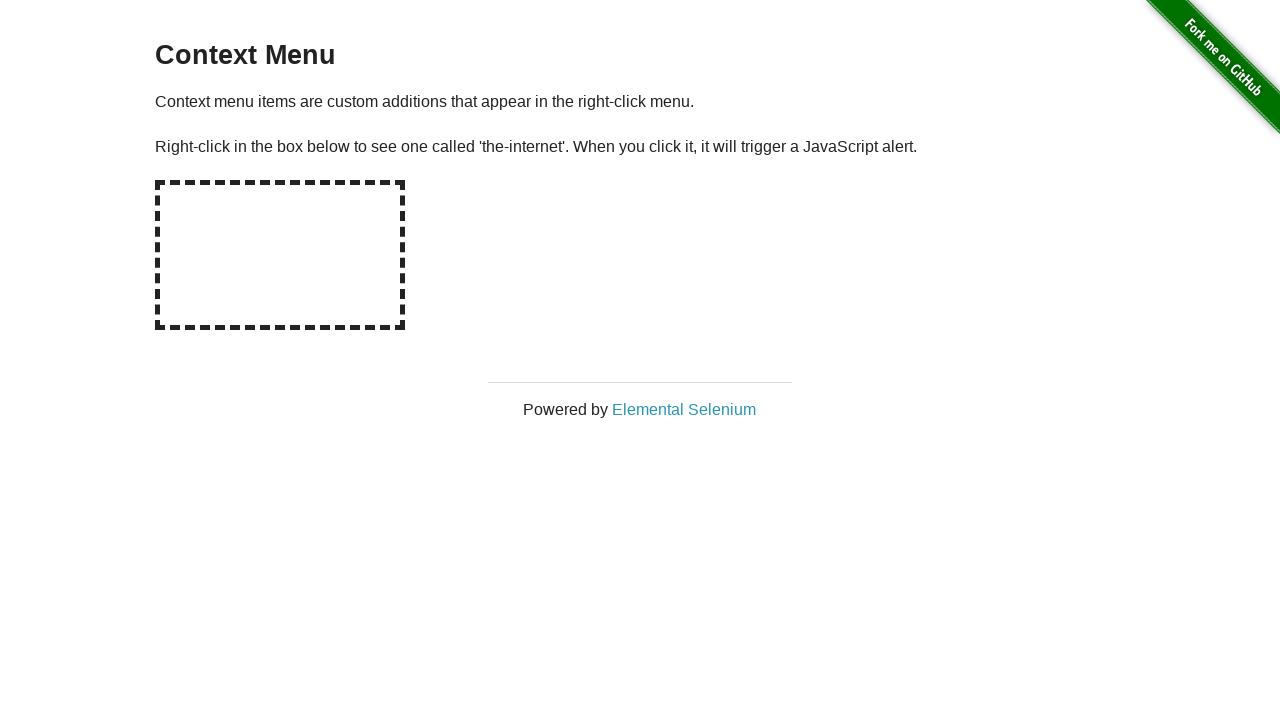

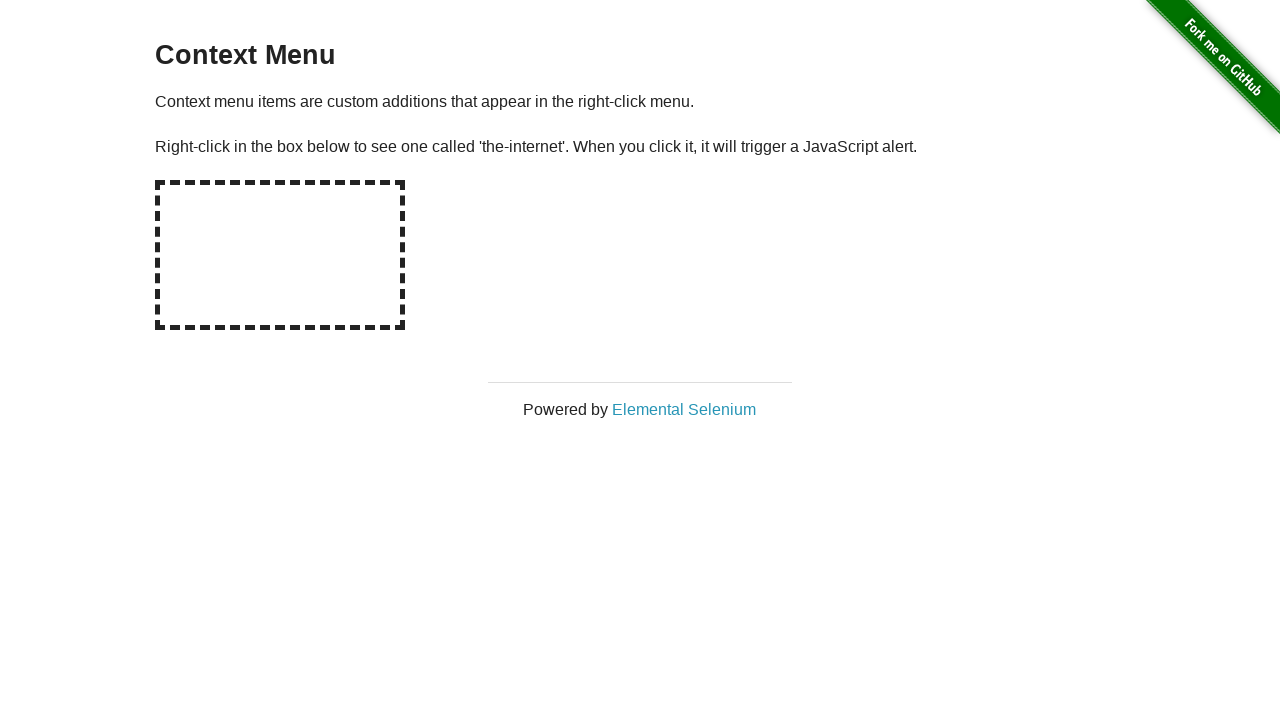